Navigates to Travelocity flights page and verifies the page loads successfully

Starting URL: https://www.travelocity.com/Flights

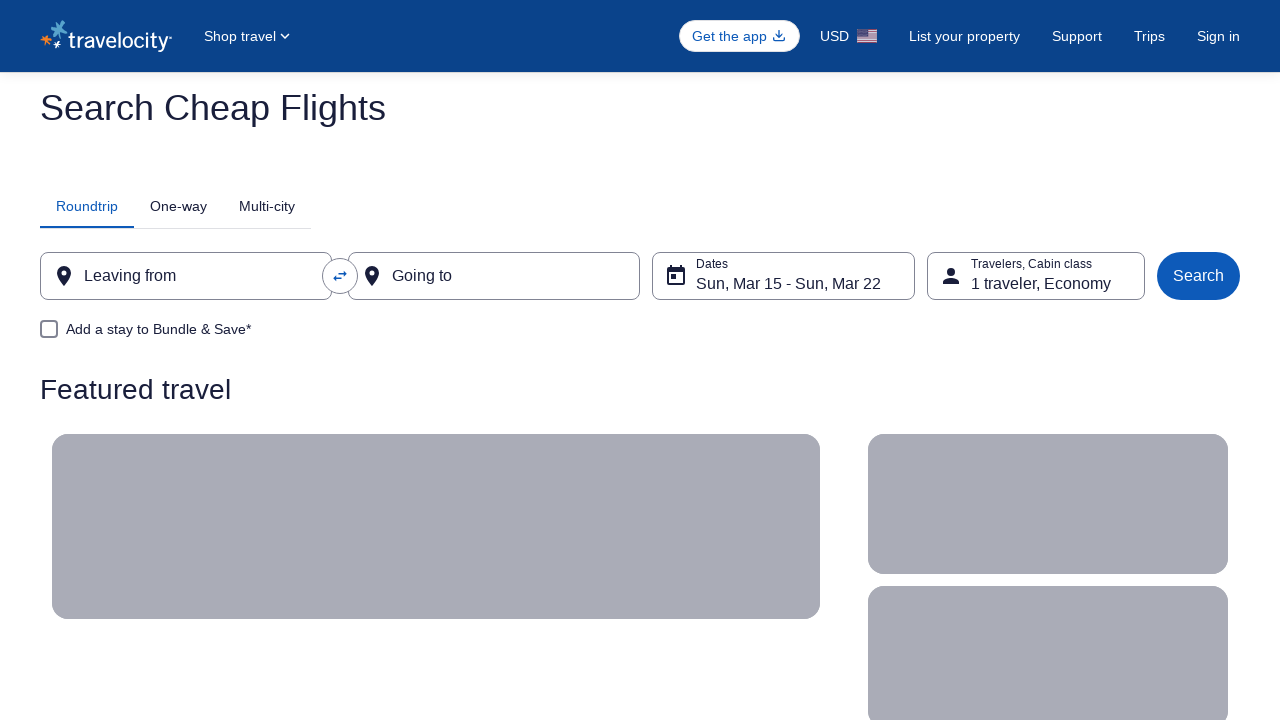

Waited for flights page DOM to load
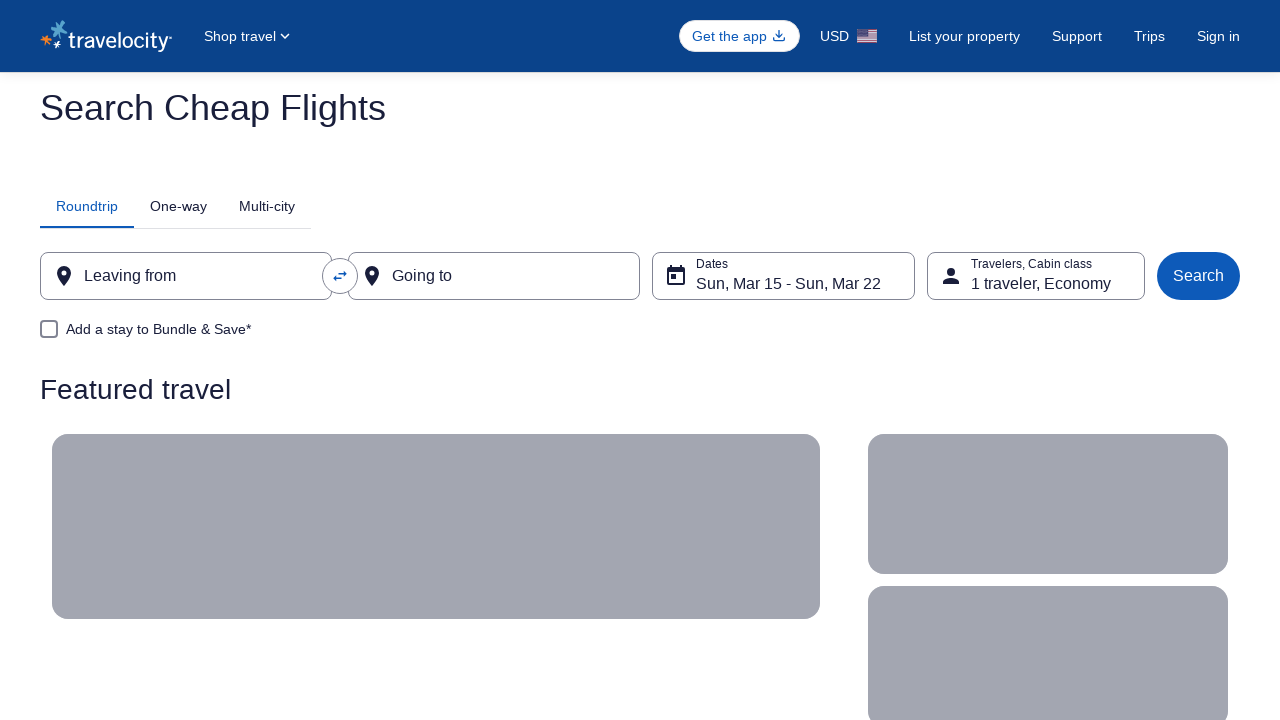

Flight search form element loaded successfully
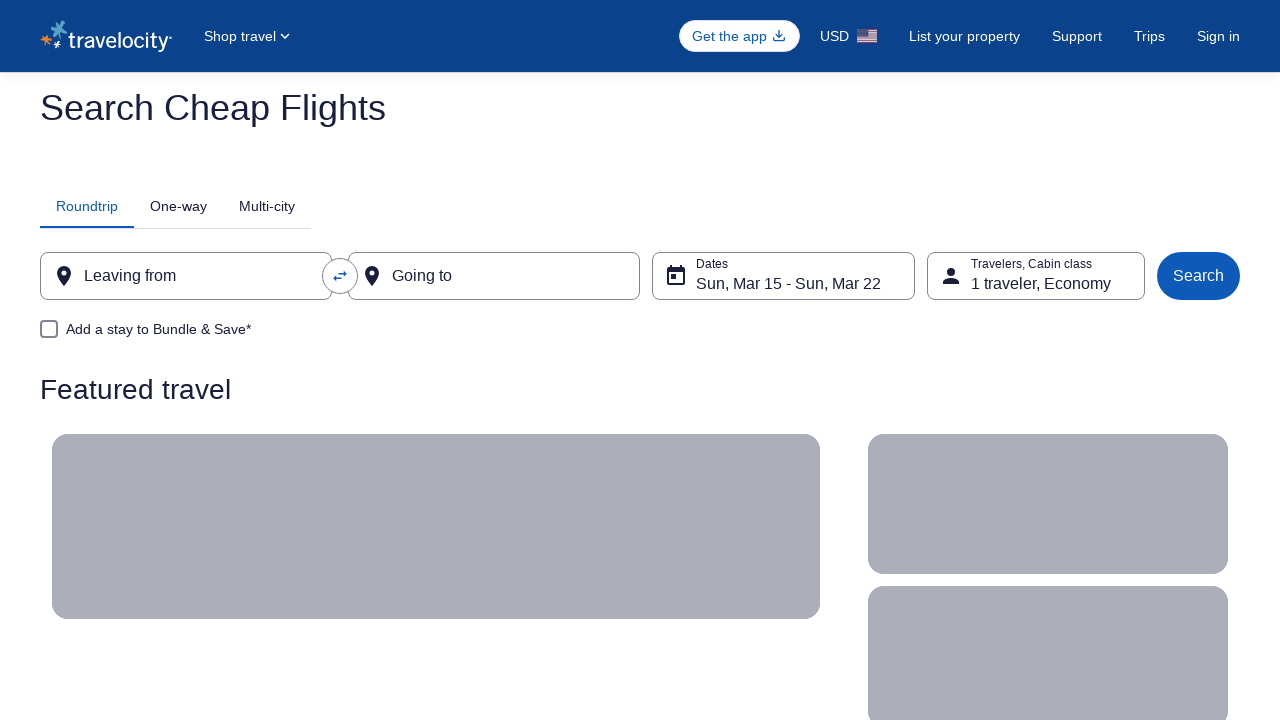

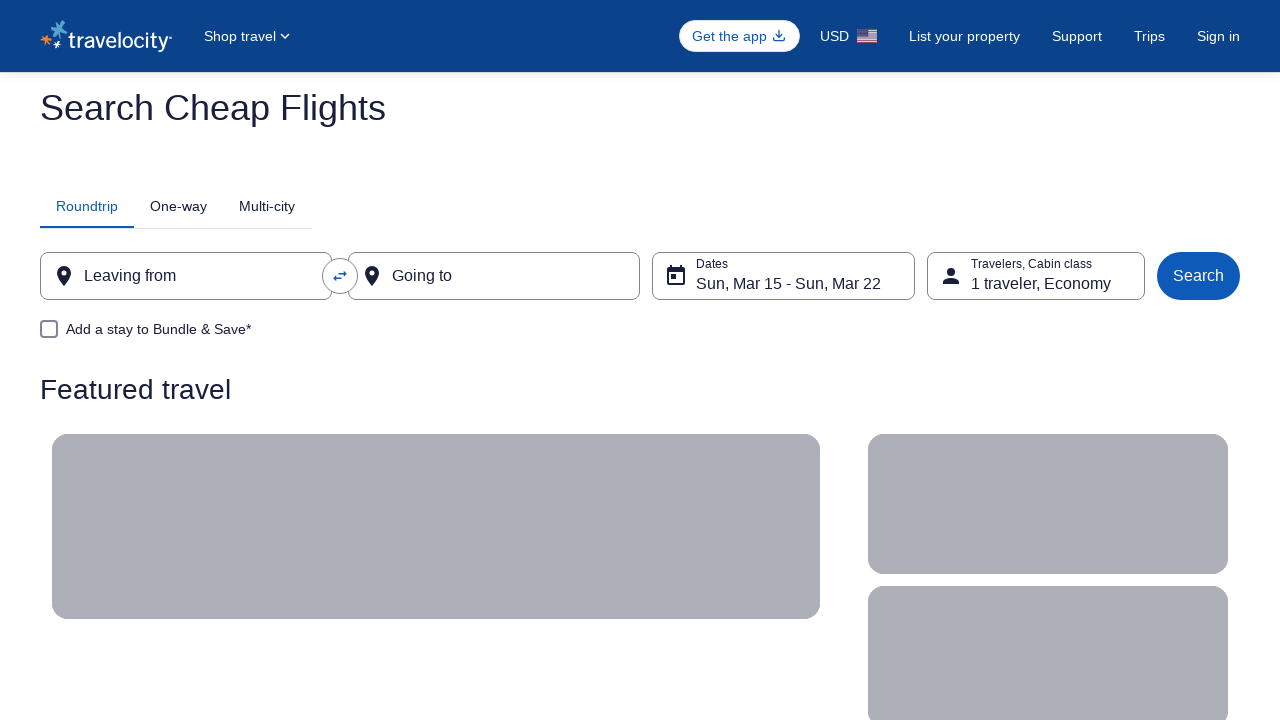